Opens a new window by clicking a link and switches to the new window to verify navigation

Starting URL: https://the-internet.herokuapp.com/windows

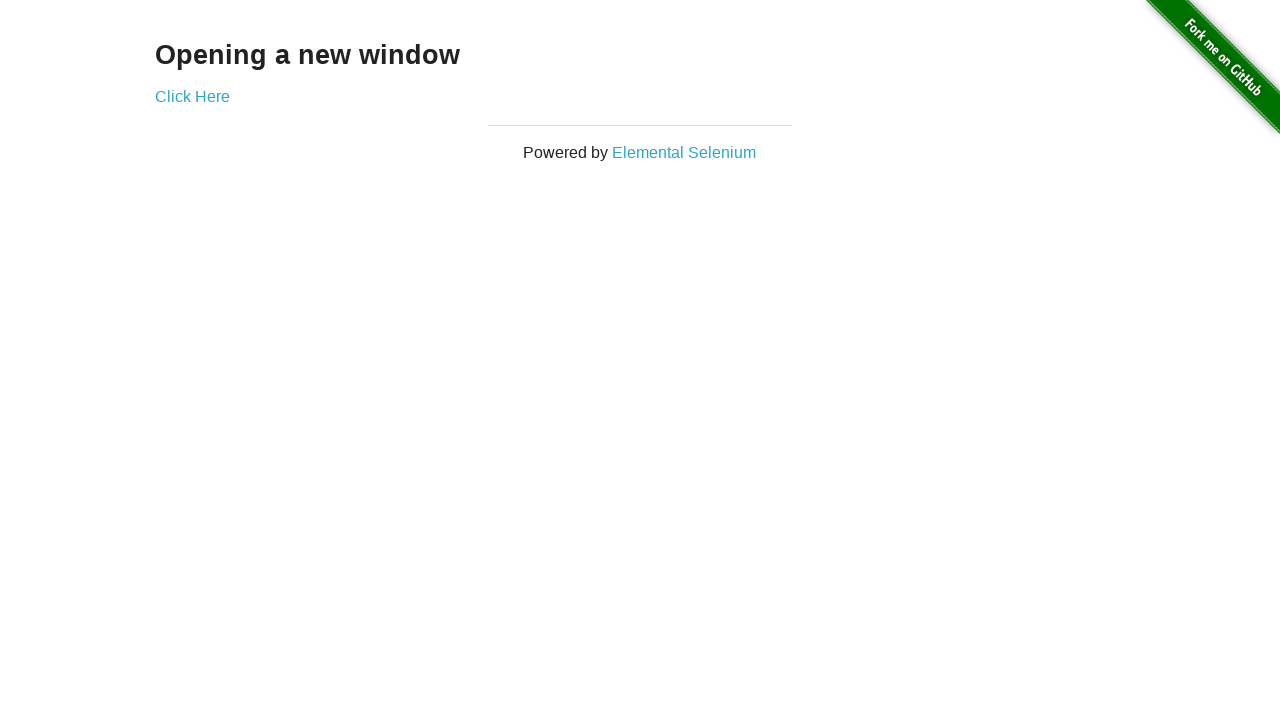

Clicked 'Click Here' link to open new window at (192, 96) on text=Click Here
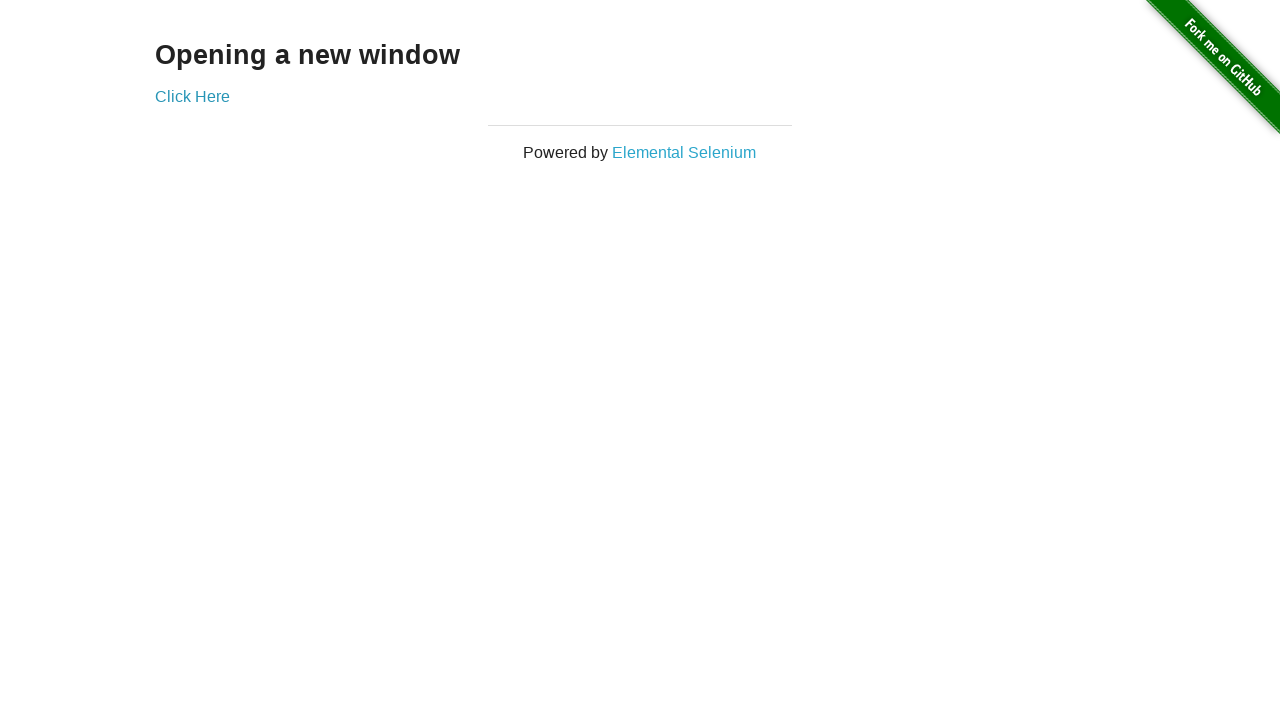

New window/tab opened and captured
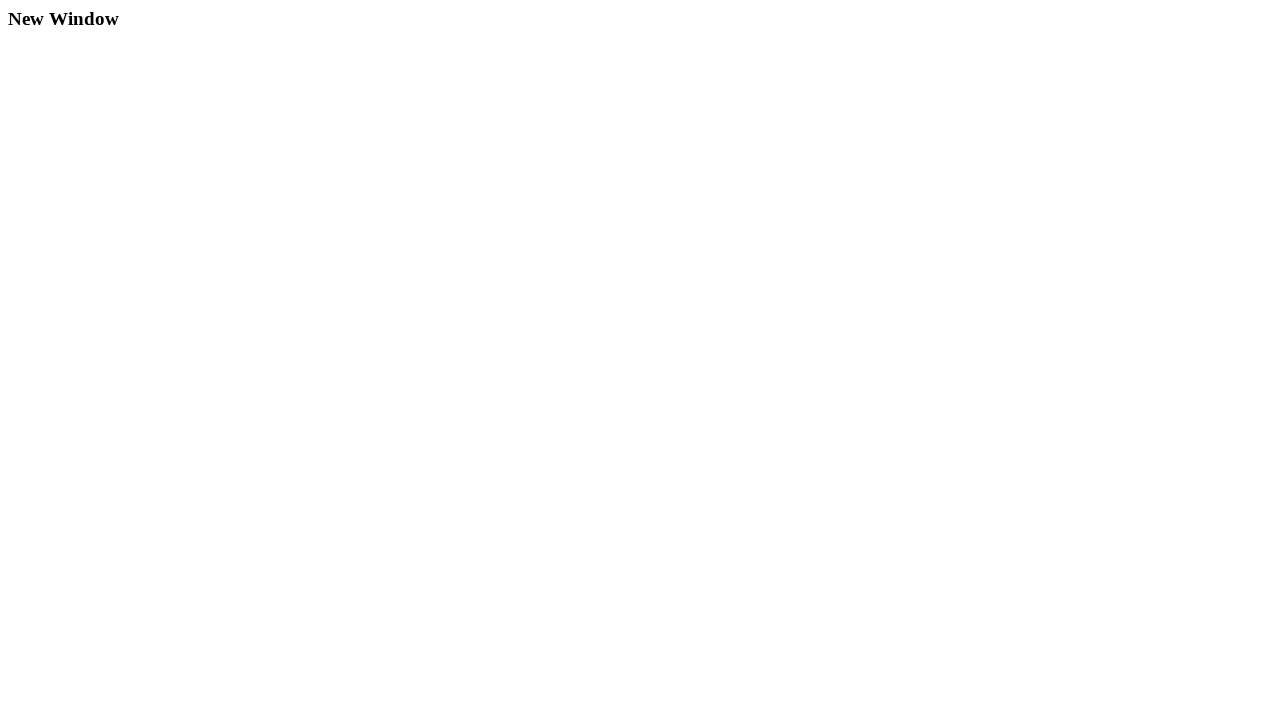

New page loaded completely
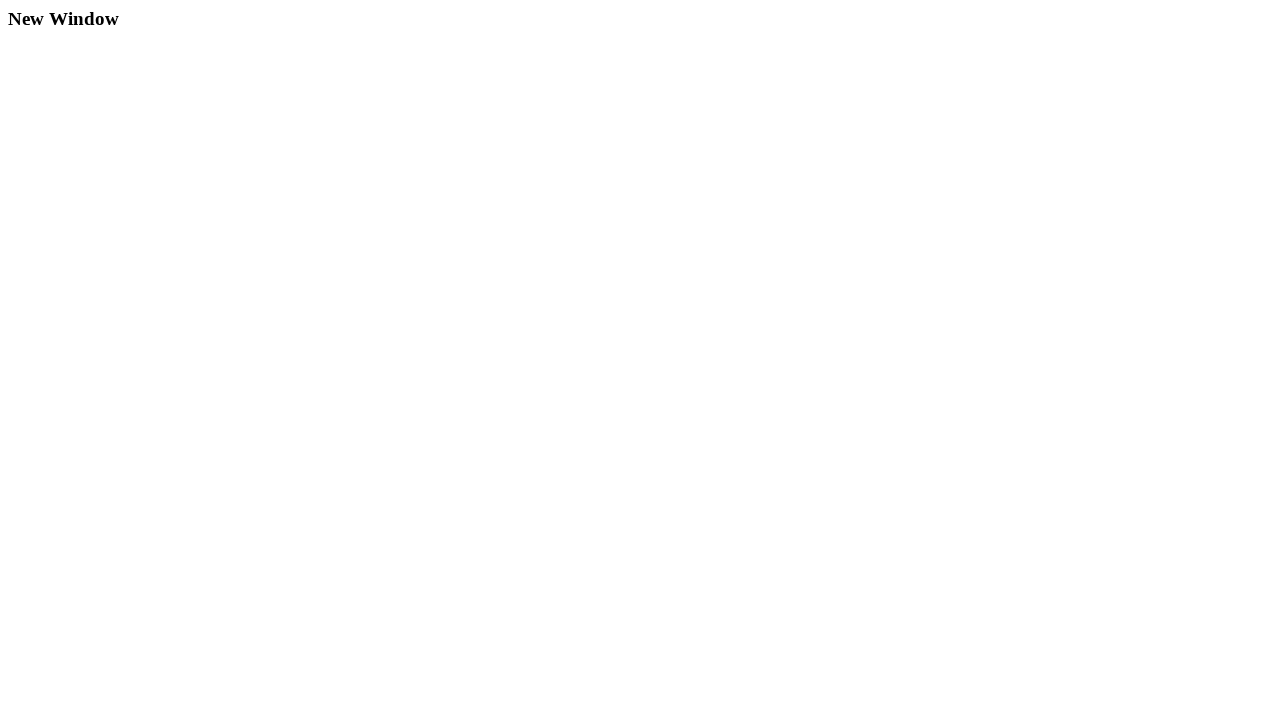

Verified new window title: New Window
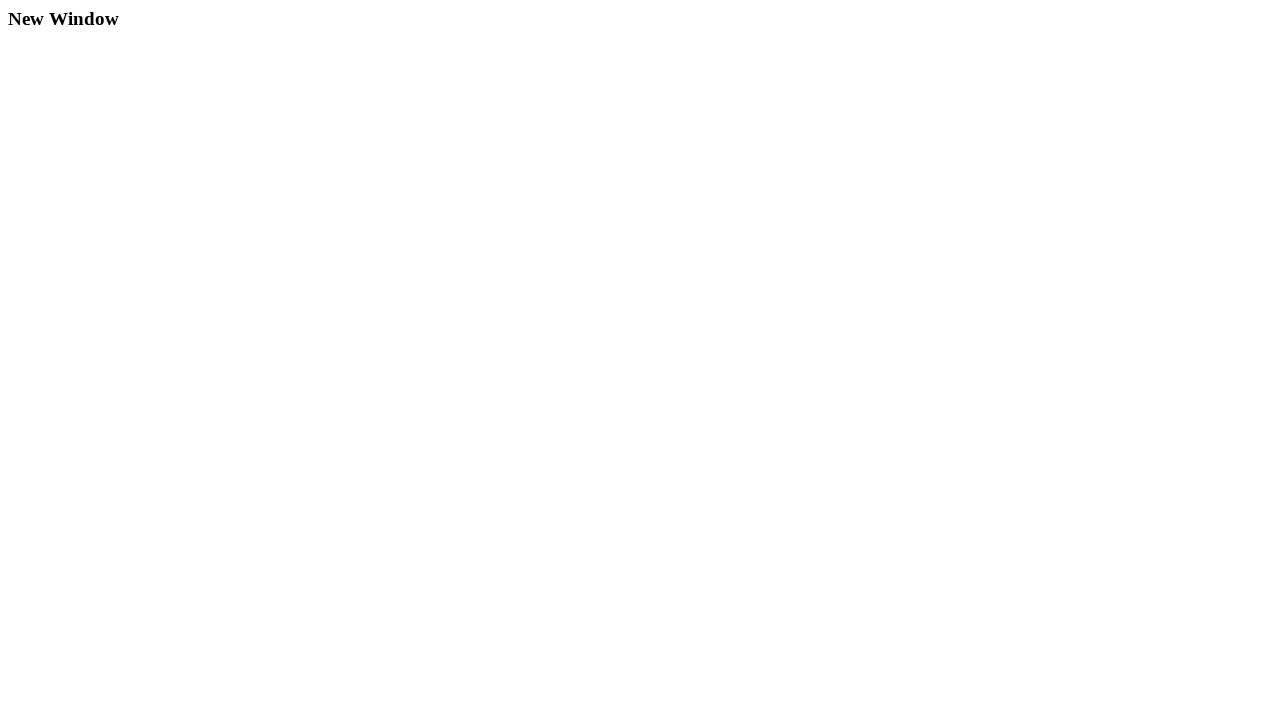

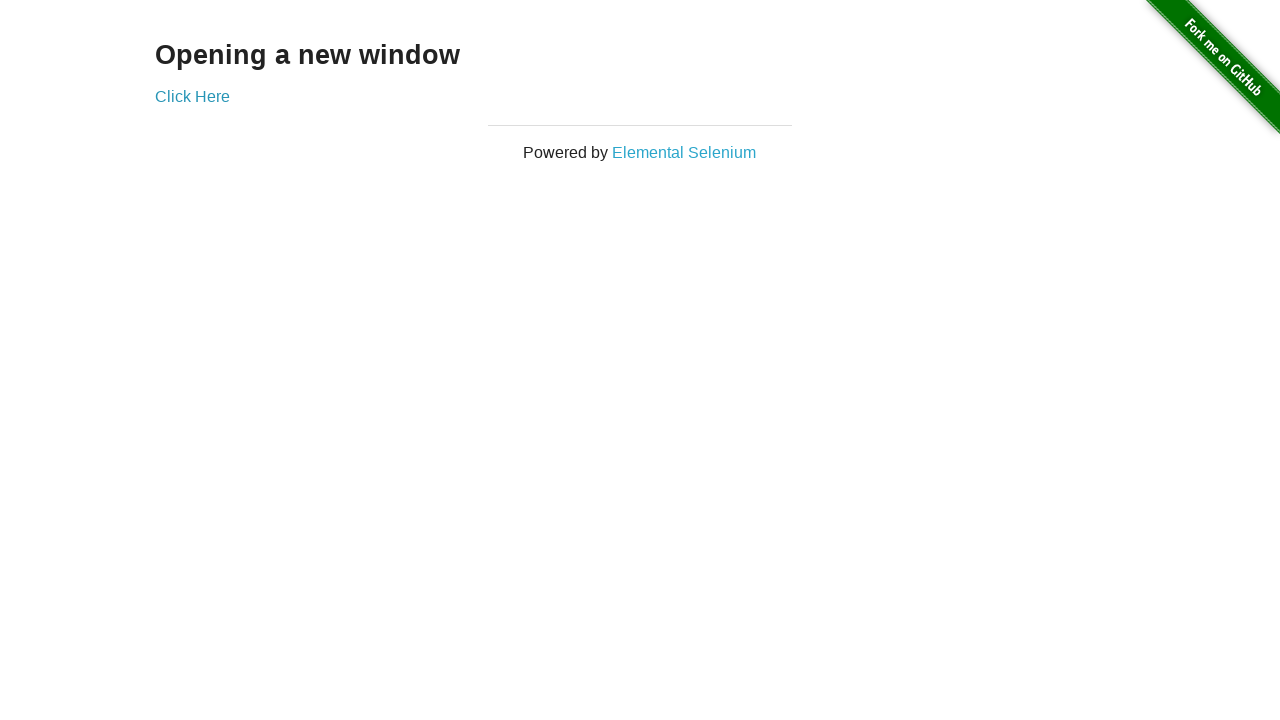